Selects multiple hobbies checkboxes (Sports, Music, Reading)

Starting URL: https://demoqa.com/automation-practice-form

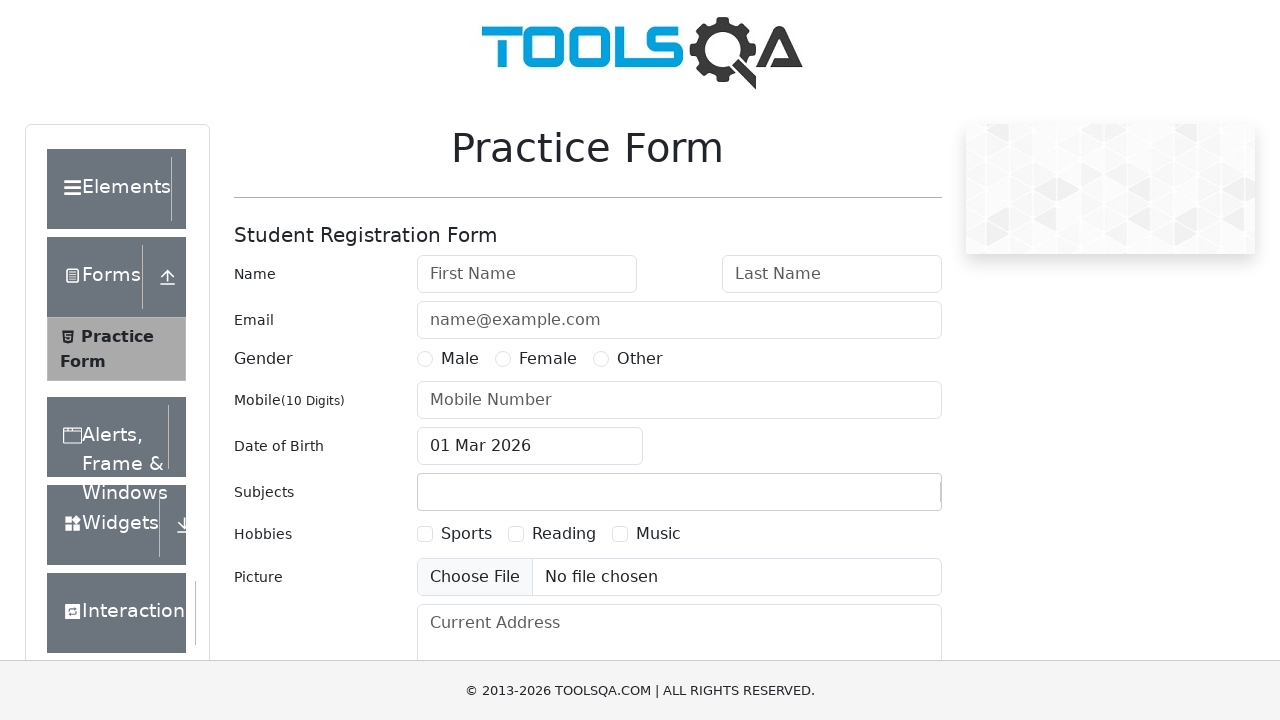

Clicked Sports hobby checkbox at (466, 534) on label[for='hobbies-checkbox-1']
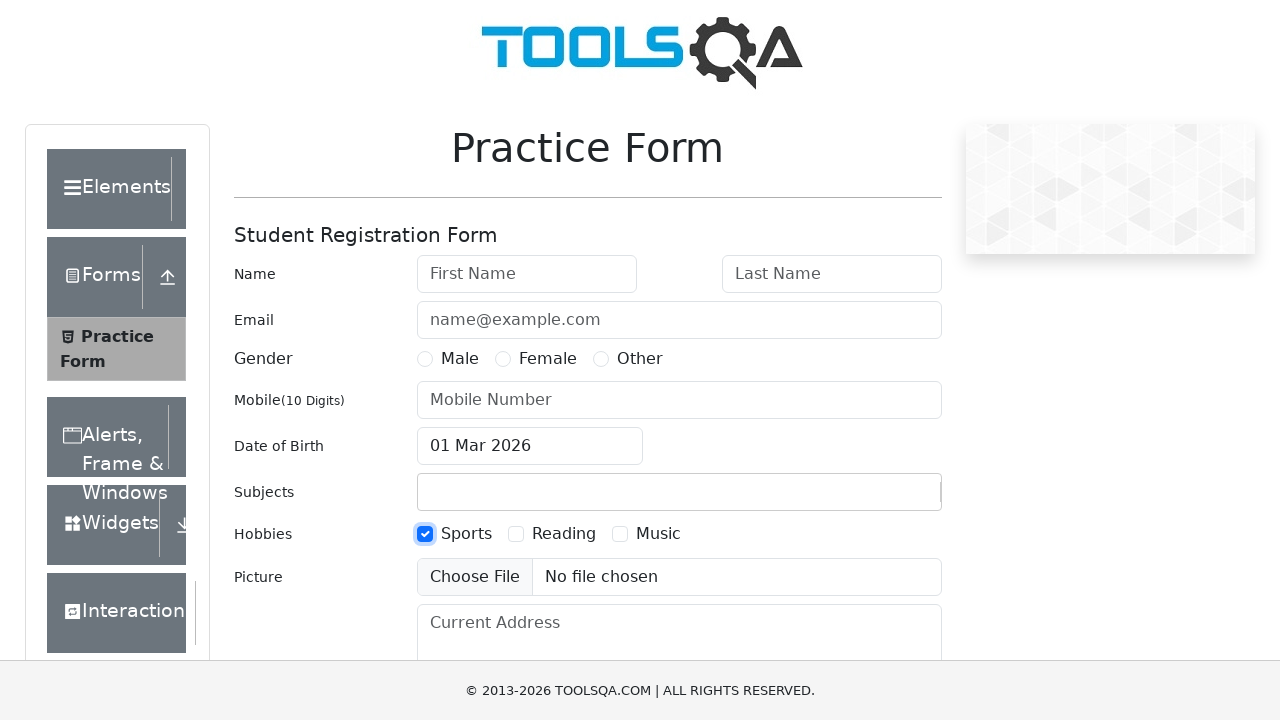

Clicked Reading hobby checkbox at (564, 534) on label[for='hobbies-checkbox-2']
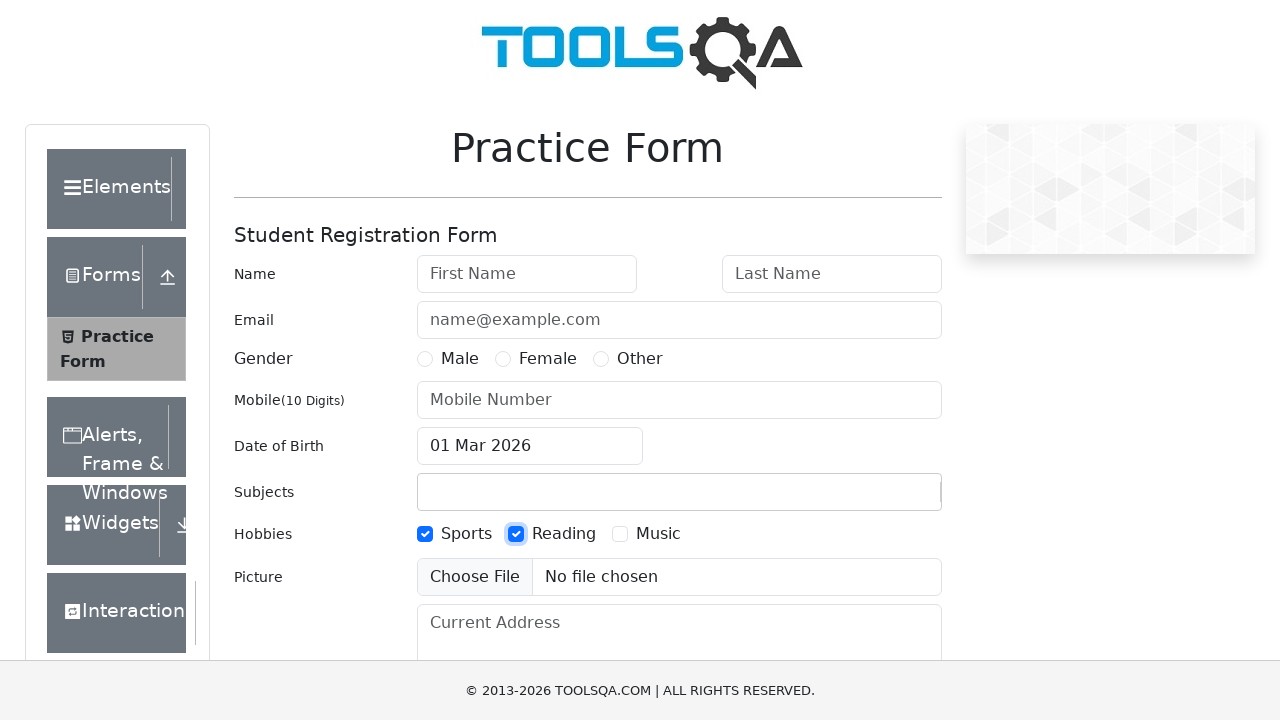

Clicked Music hobby checkbox at (658, 534) on label[for='hobbies-checkbox-3']
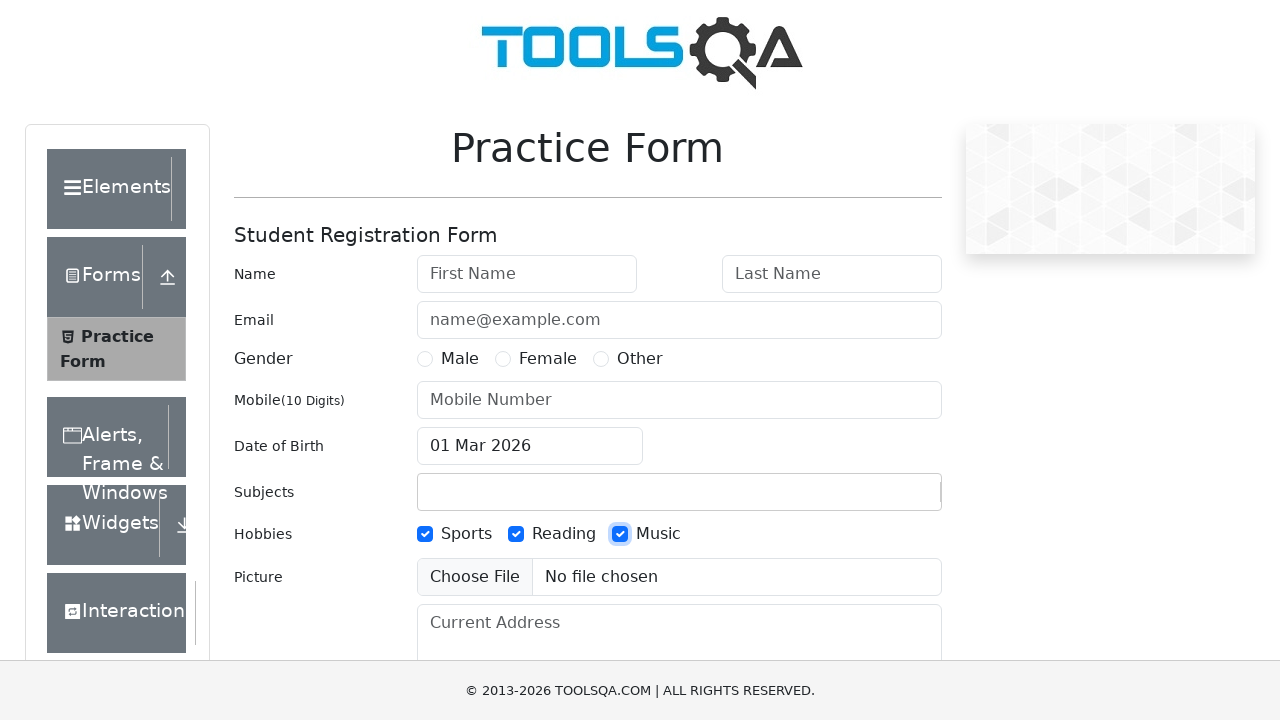

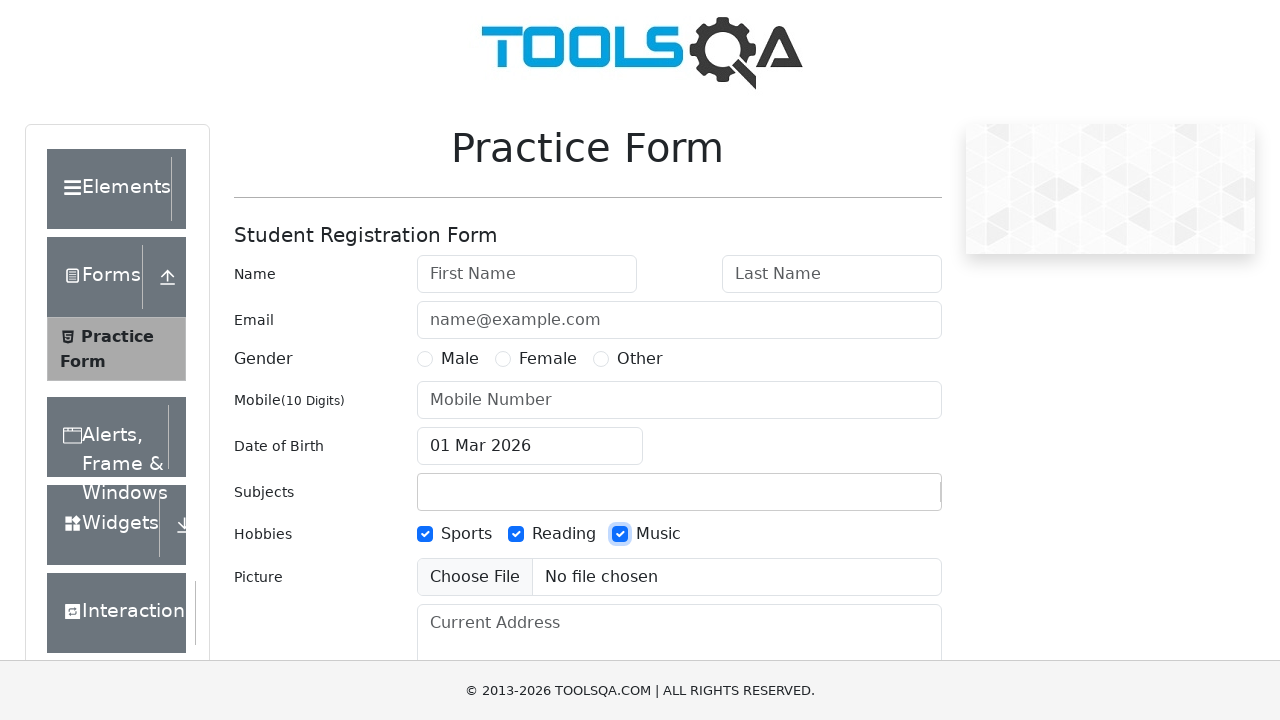